Navigates to the login page, clicks login without entering credentials, and verifies an error message is displayed

Starting URL: https://the-internet.herokuapp.com/

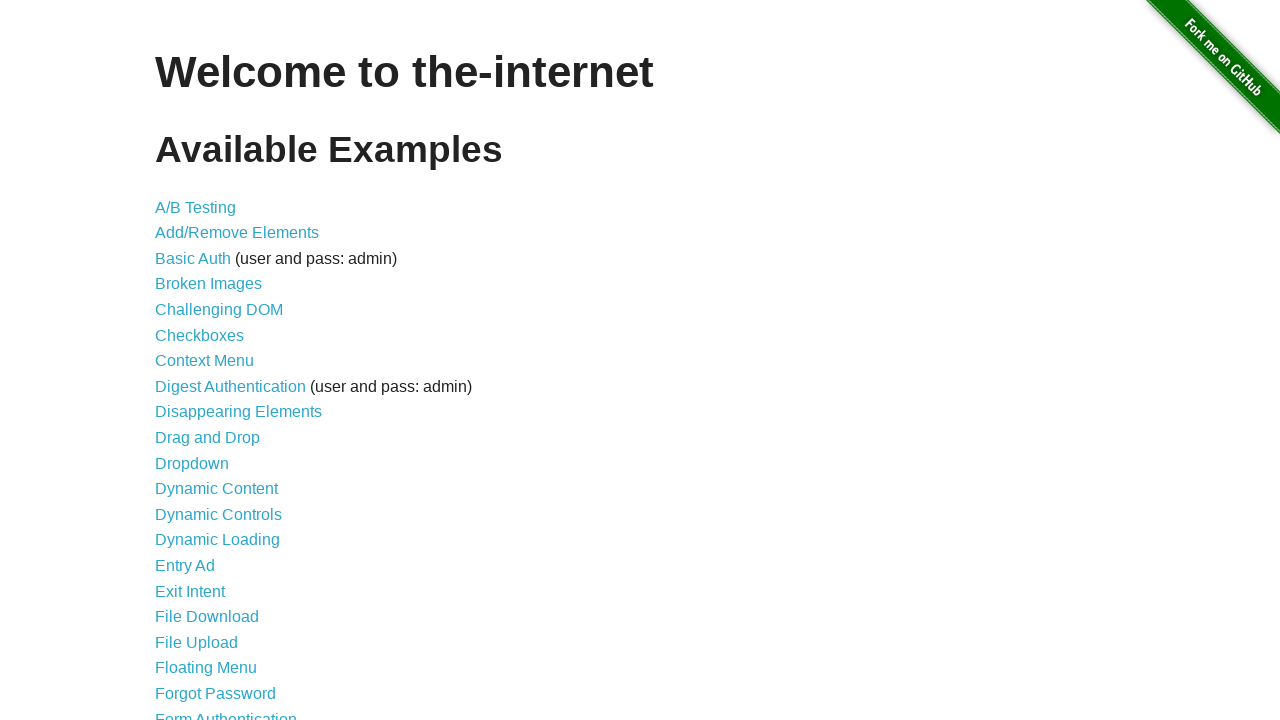

Clicked on Form Authentication link at (226, 712) on text=Form Authentication
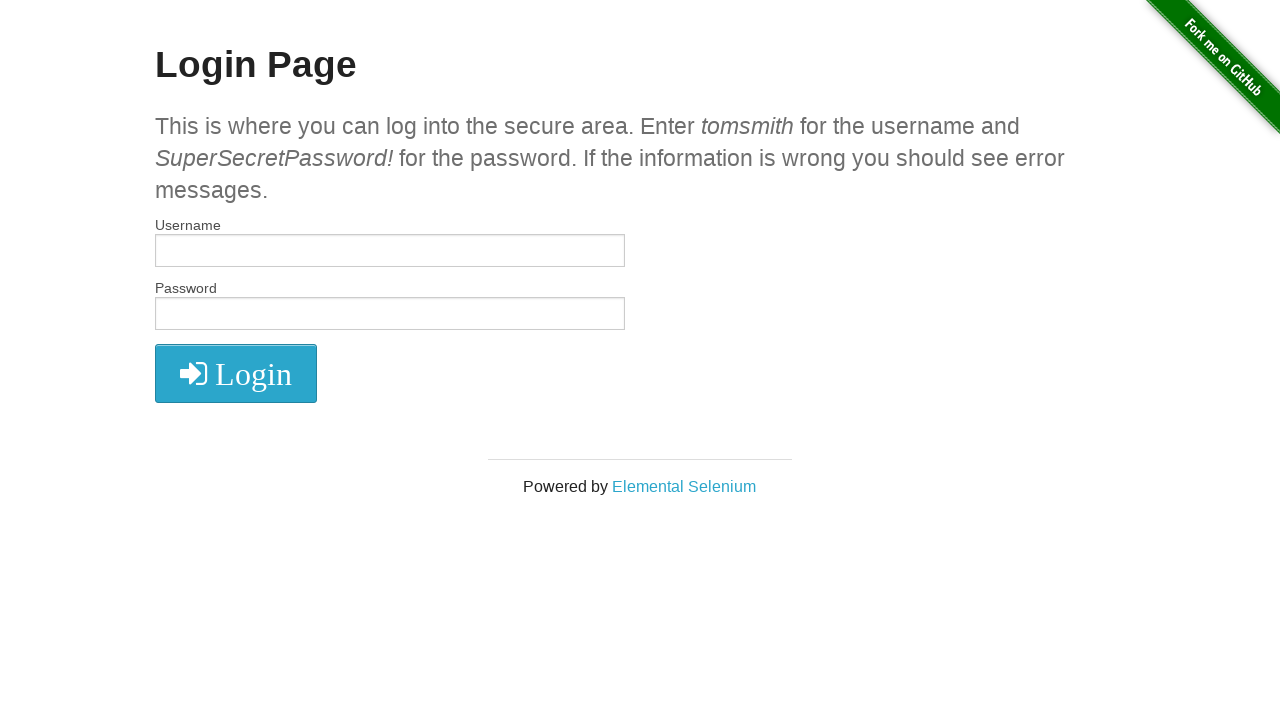

Clicked login button without entering credentials at (236, 373) on xpath=//button
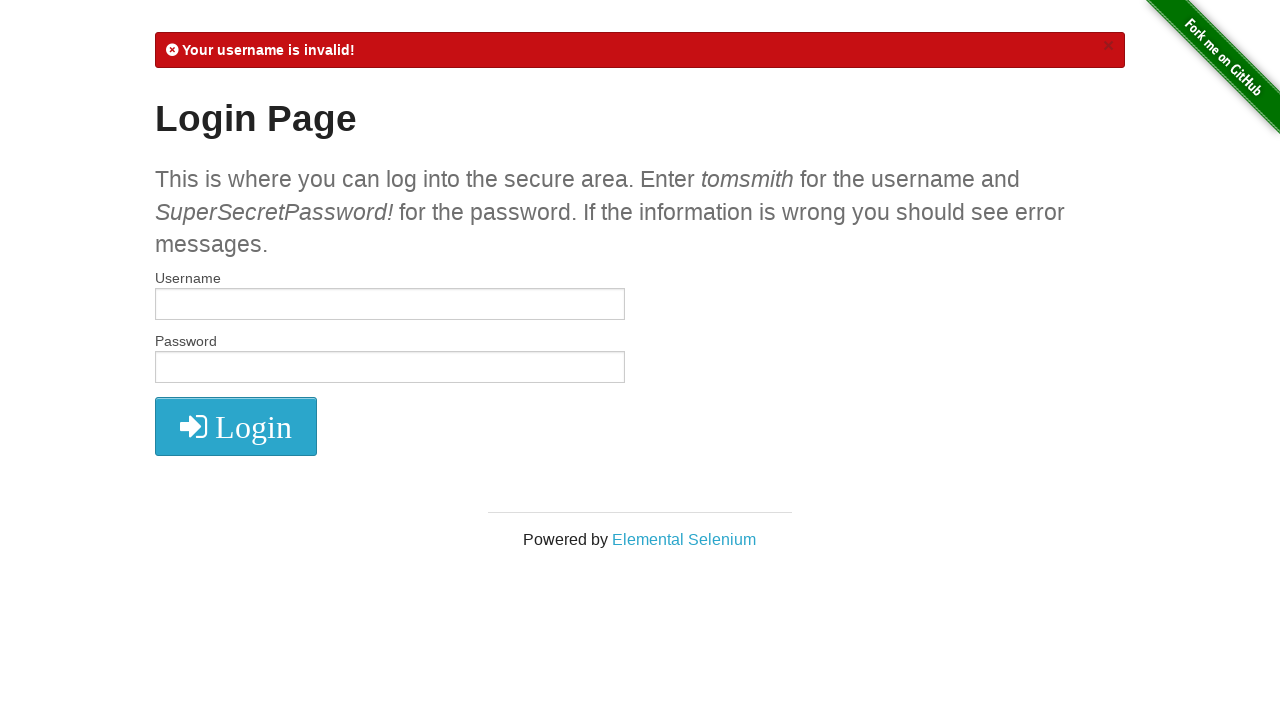

Located error message element
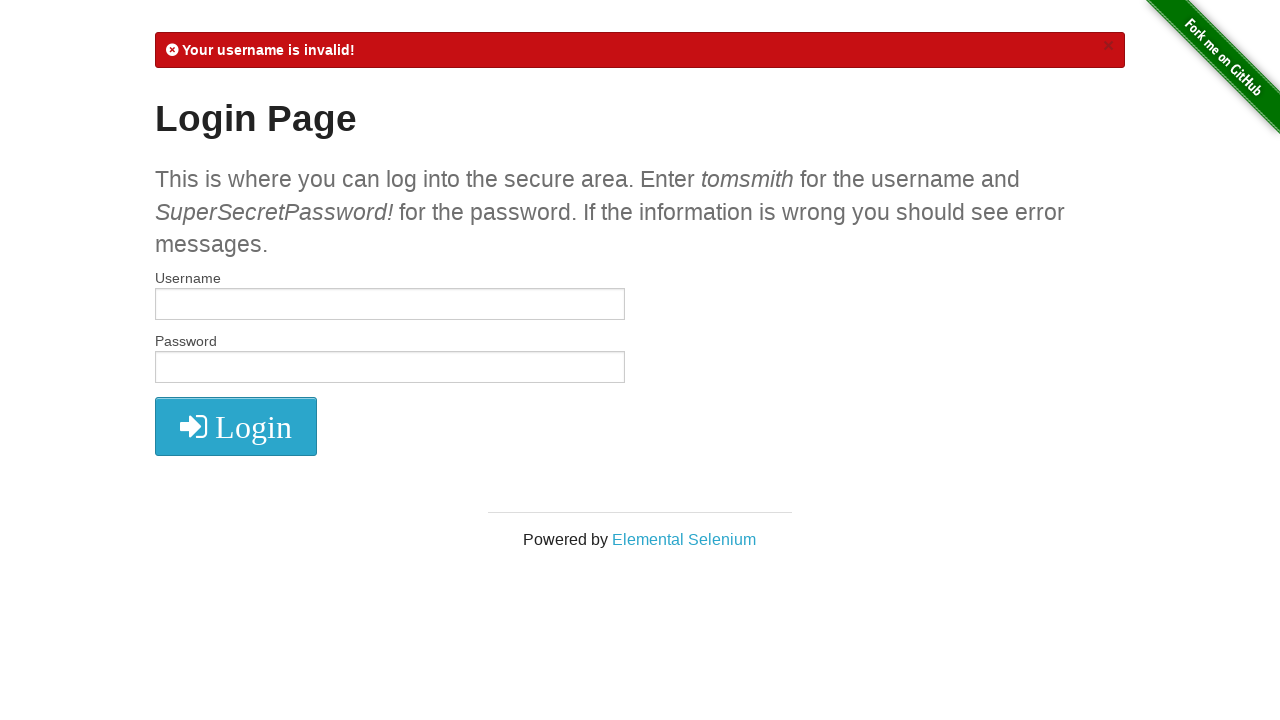

Verified error message is displayed
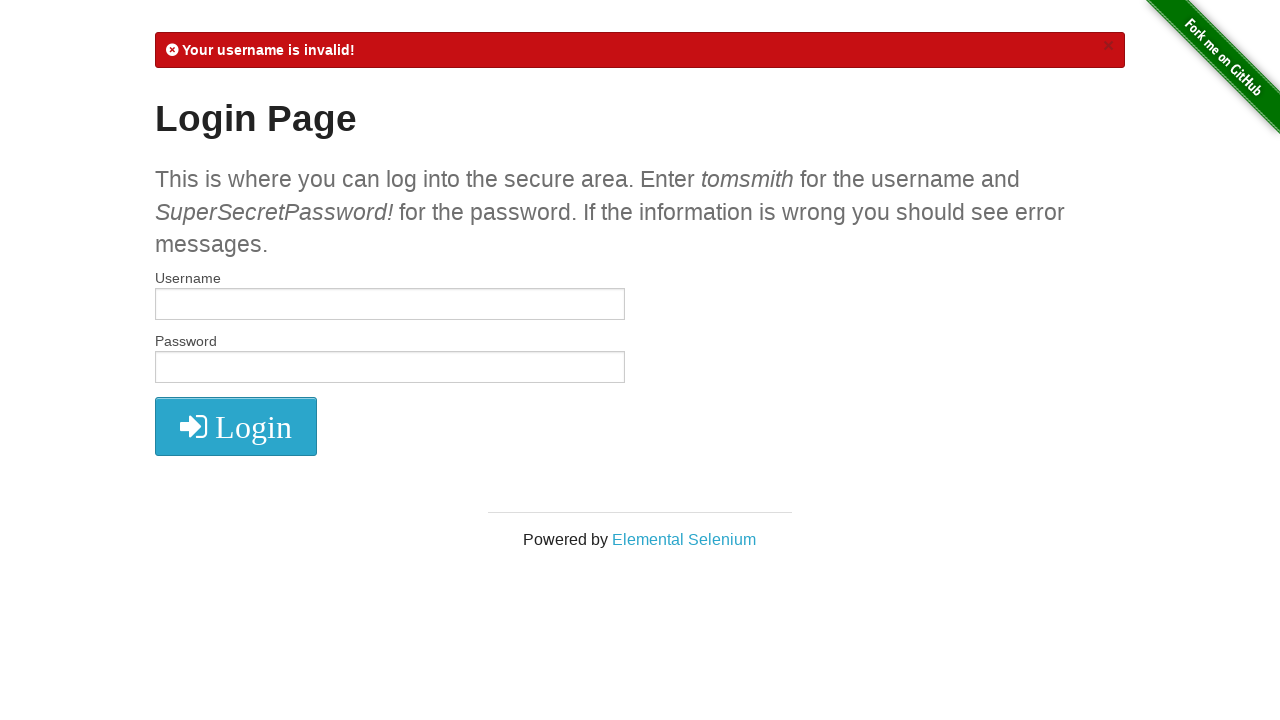

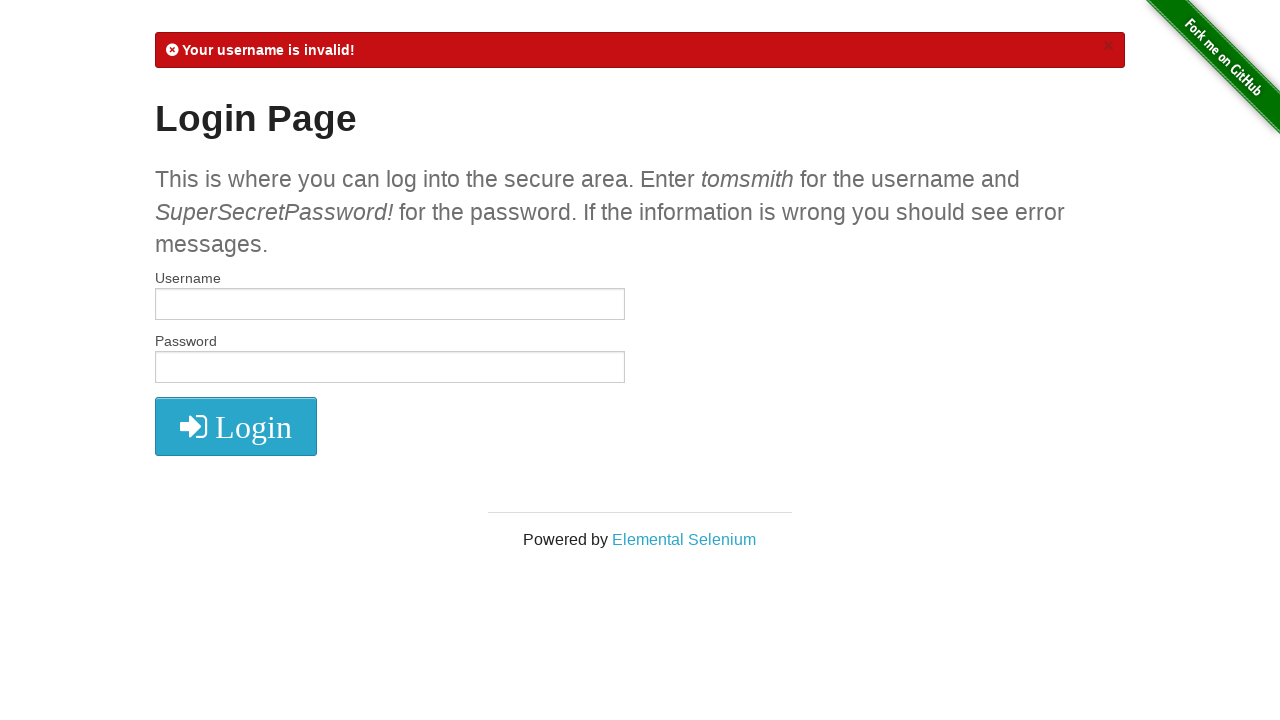